Navigates to the Buttons section and clicks the "Click Me" button, verifying the button text

Starting URL: https://demoqa.com/elements

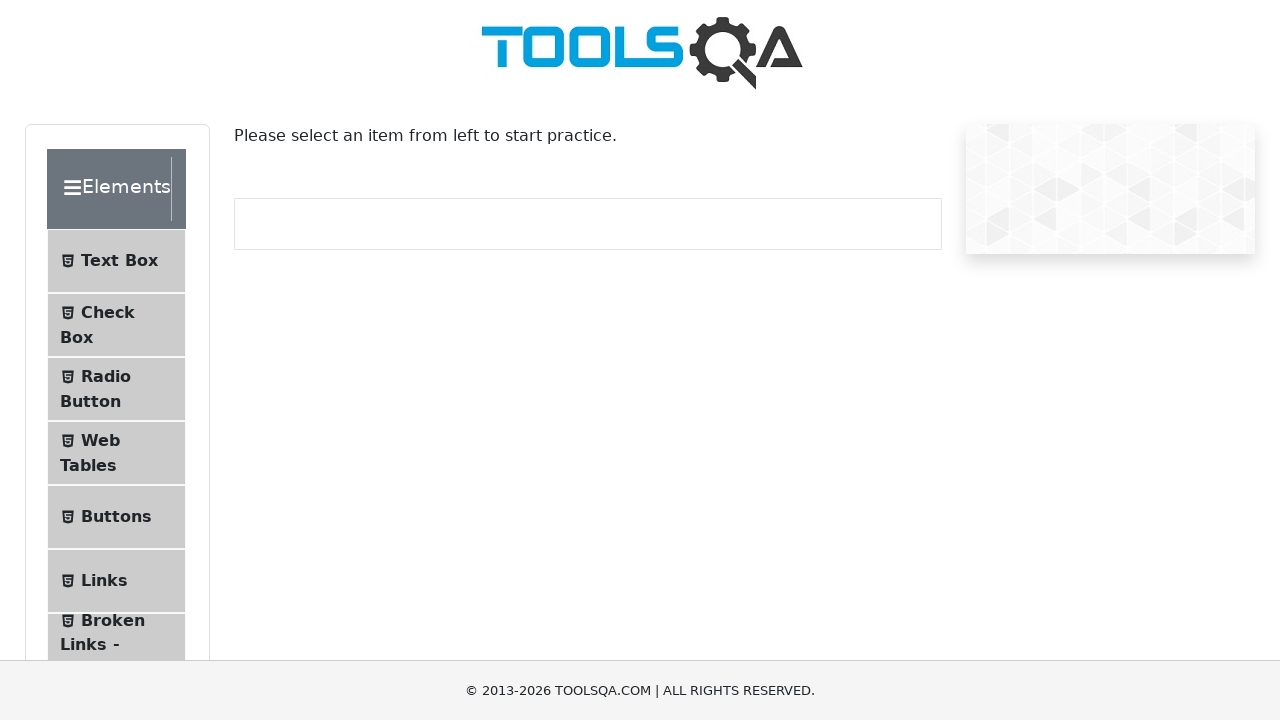

Clicked Buttons menu item to navigate to buttons page at (116, 517) on li#item-4
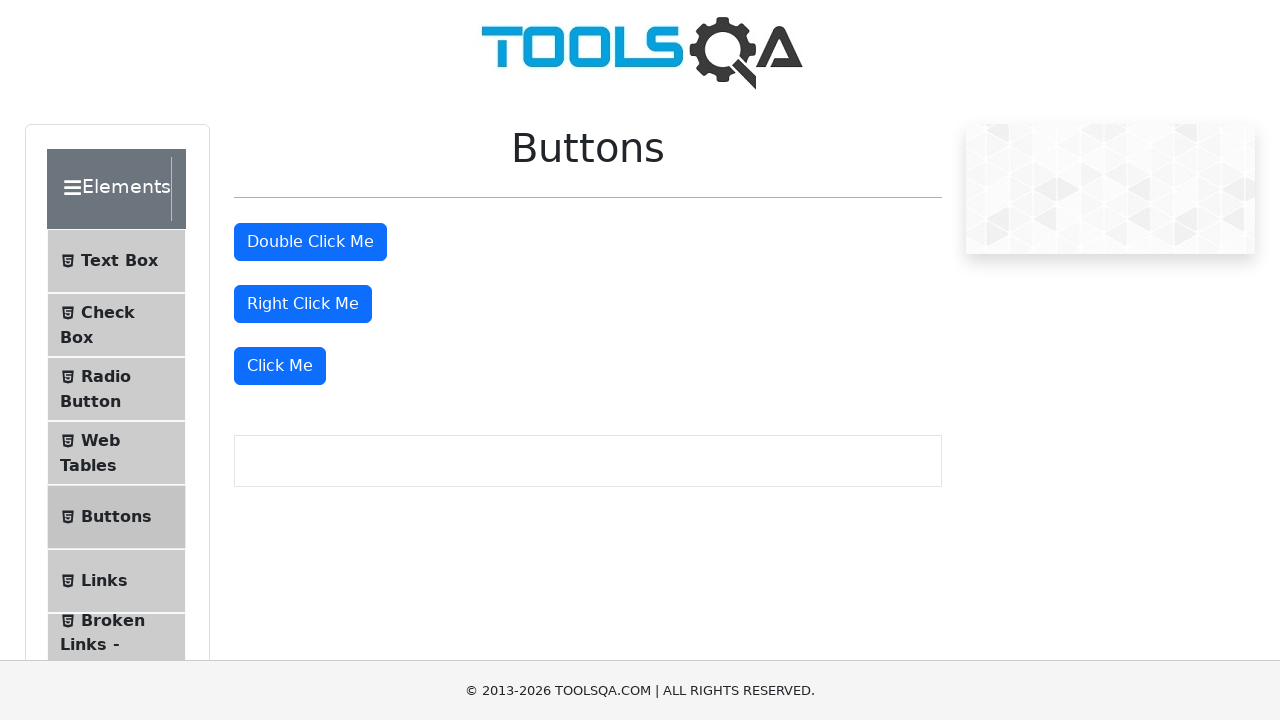

Buttons page loaded and primary buttons are visible
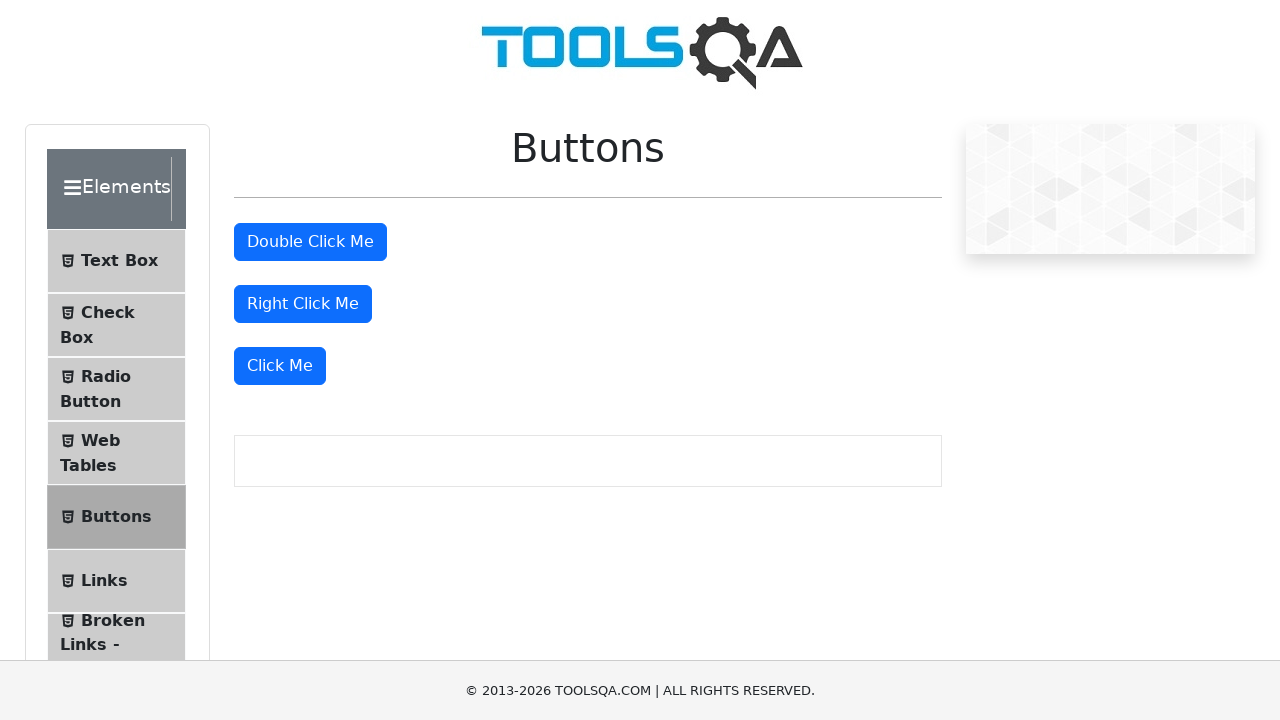

Located all primary buttons on the page
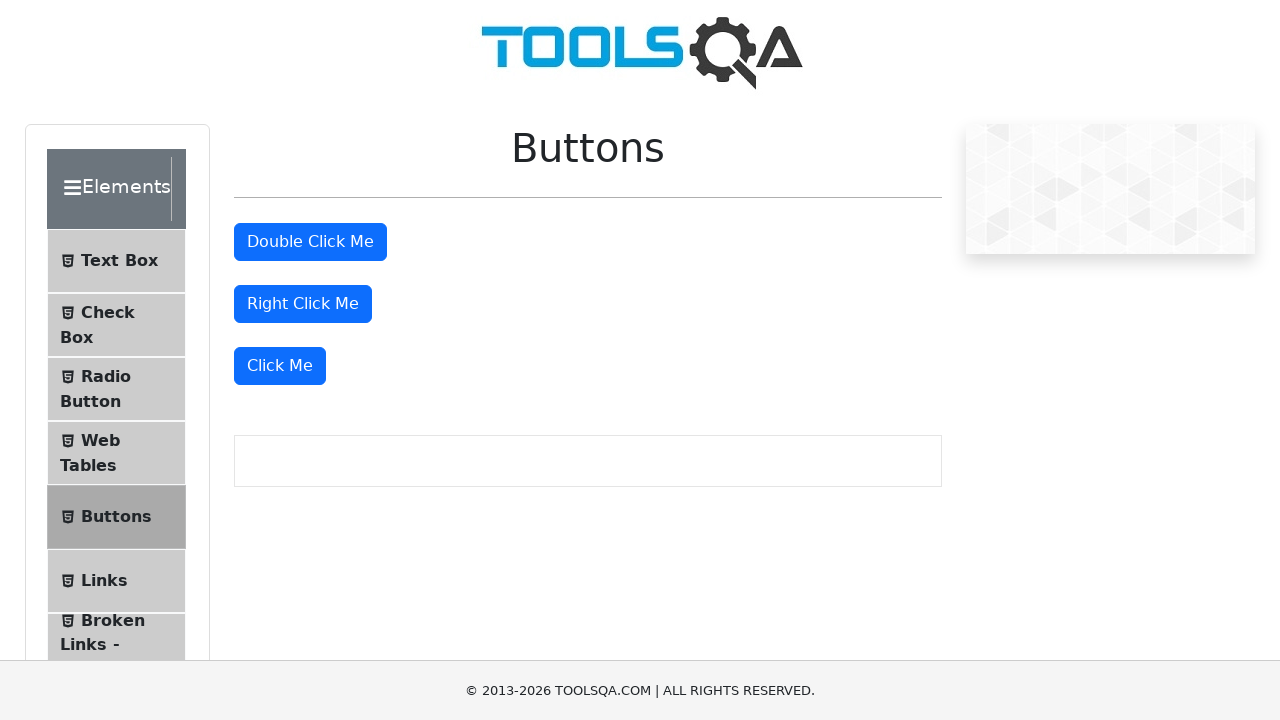

Selected the third primary button (Click Me button)
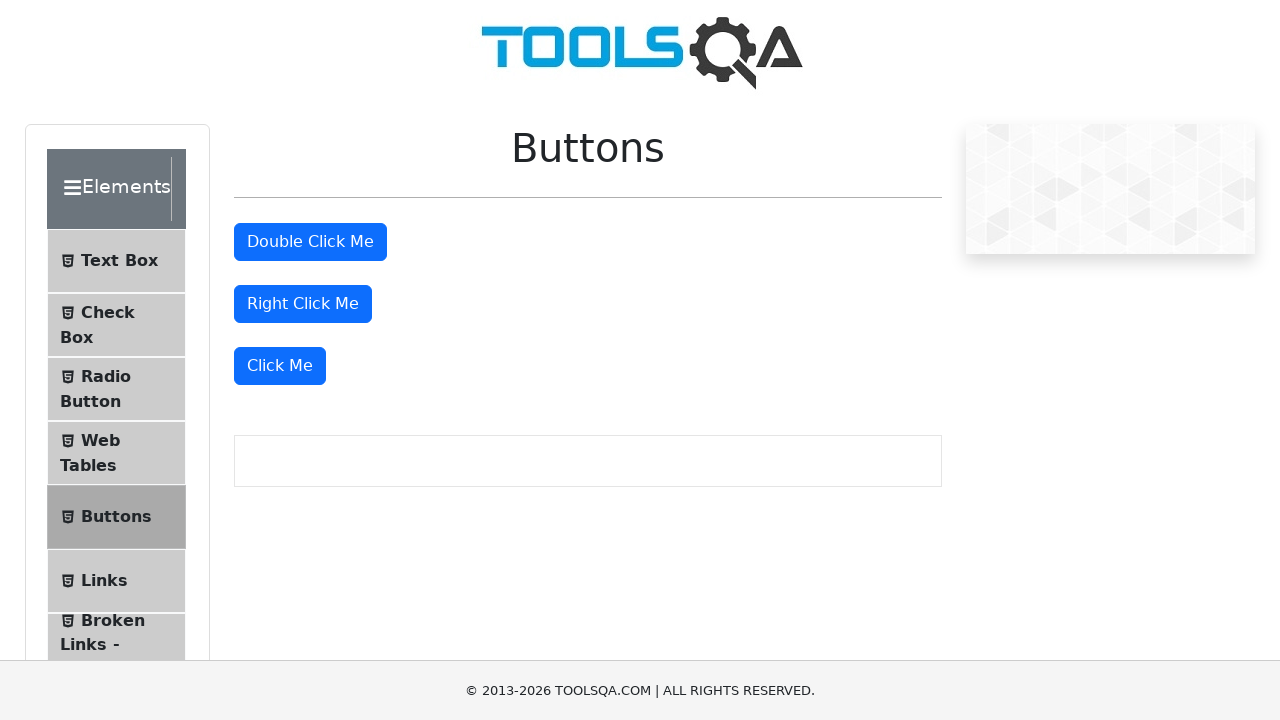

Scrolled Click Me button into view
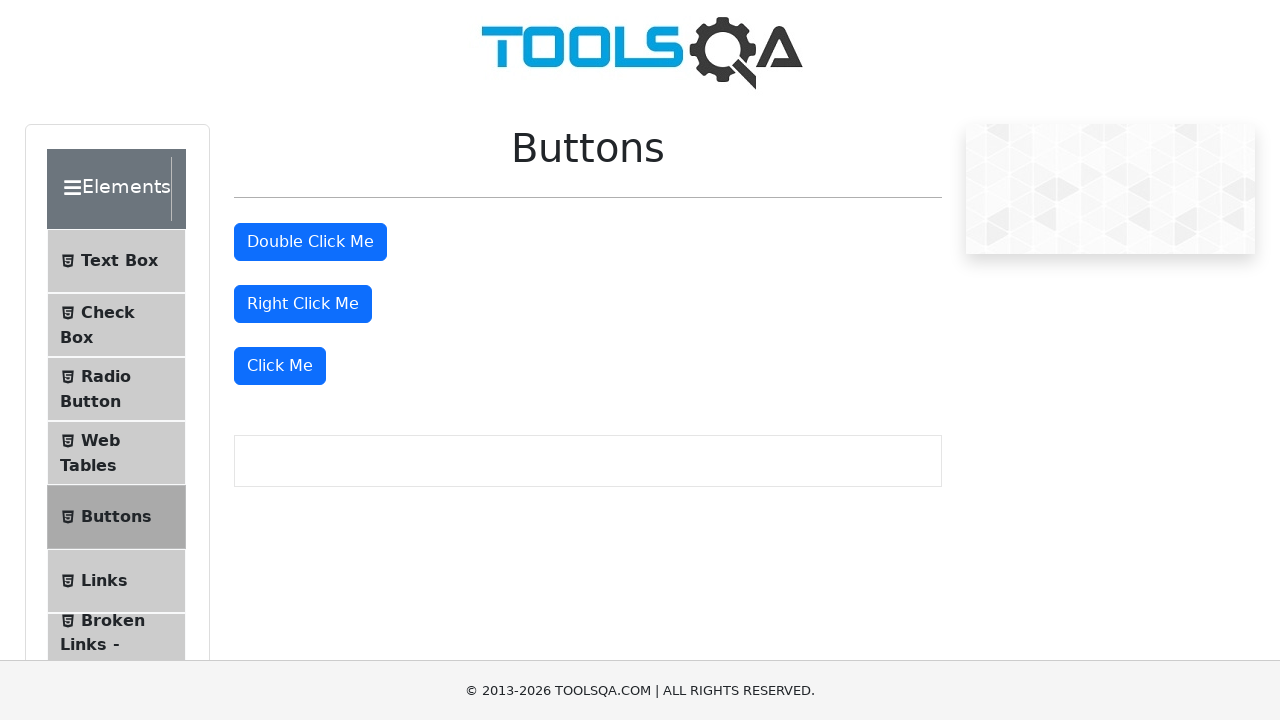

Clicked the Click Me button at (280, 366) on button.btn.btn-primary >> nth=2
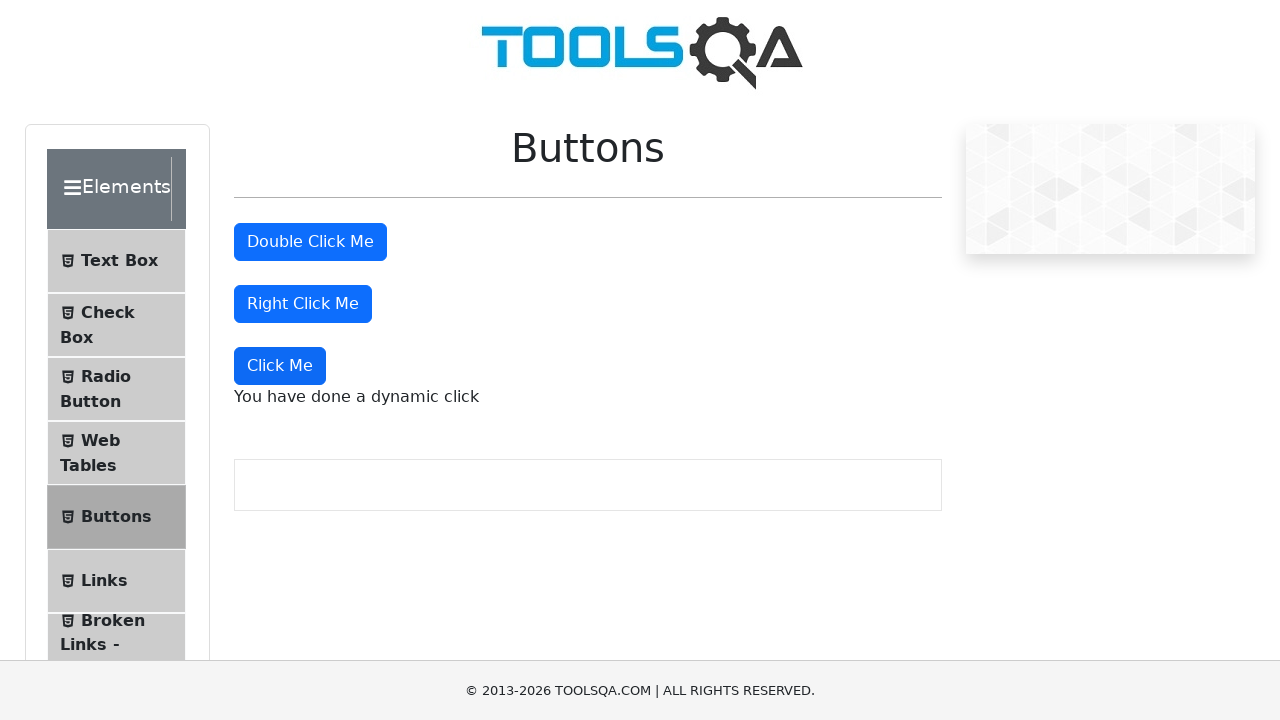

Verified button text is 'Click Me'
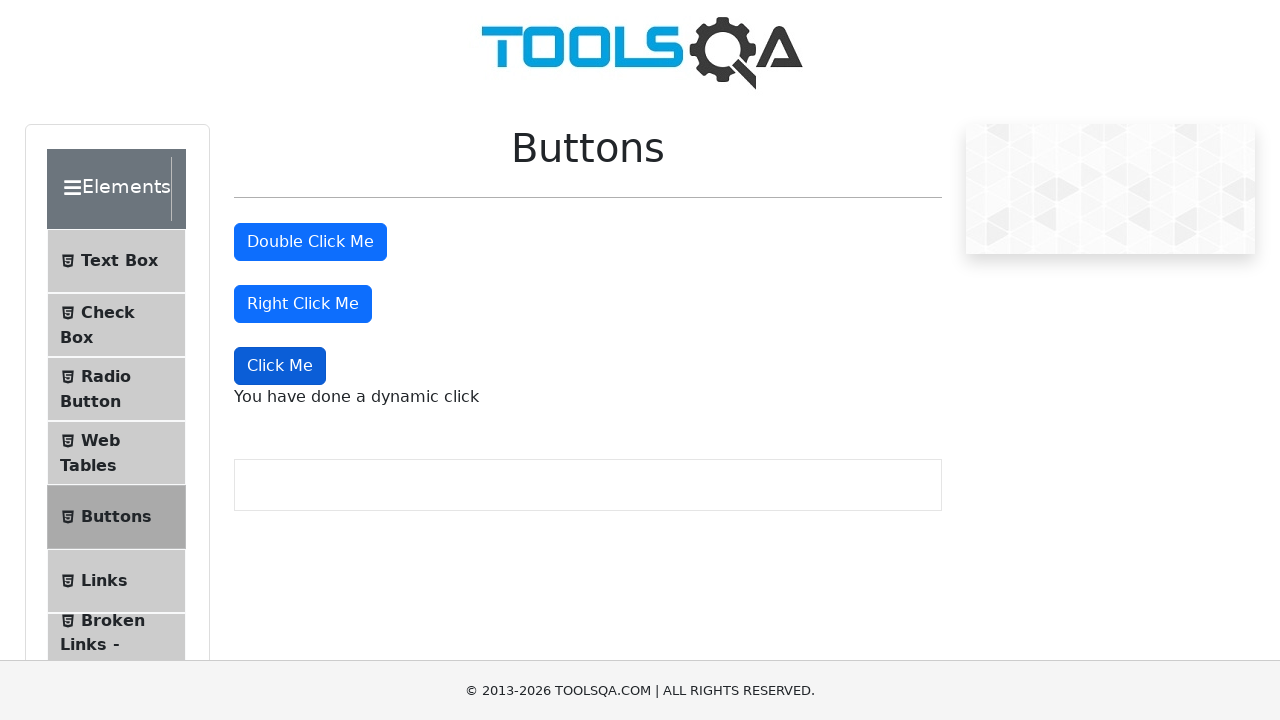

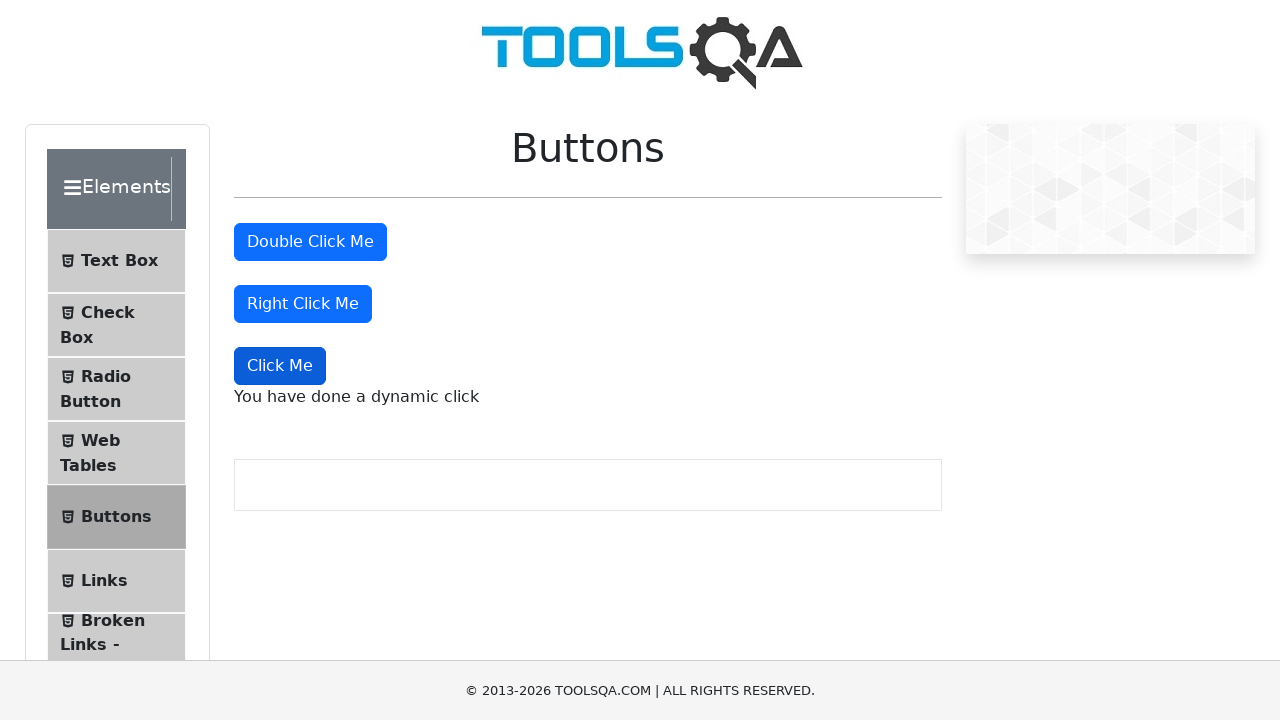